Tests JavaScript alert handling by clicking a button inside an iframe that triggers an alert, then verifying the alert message and dismissing it

Starting URL: https://www.w3schools.com/jsref/tryit.asp?filename=tryjsref_alert

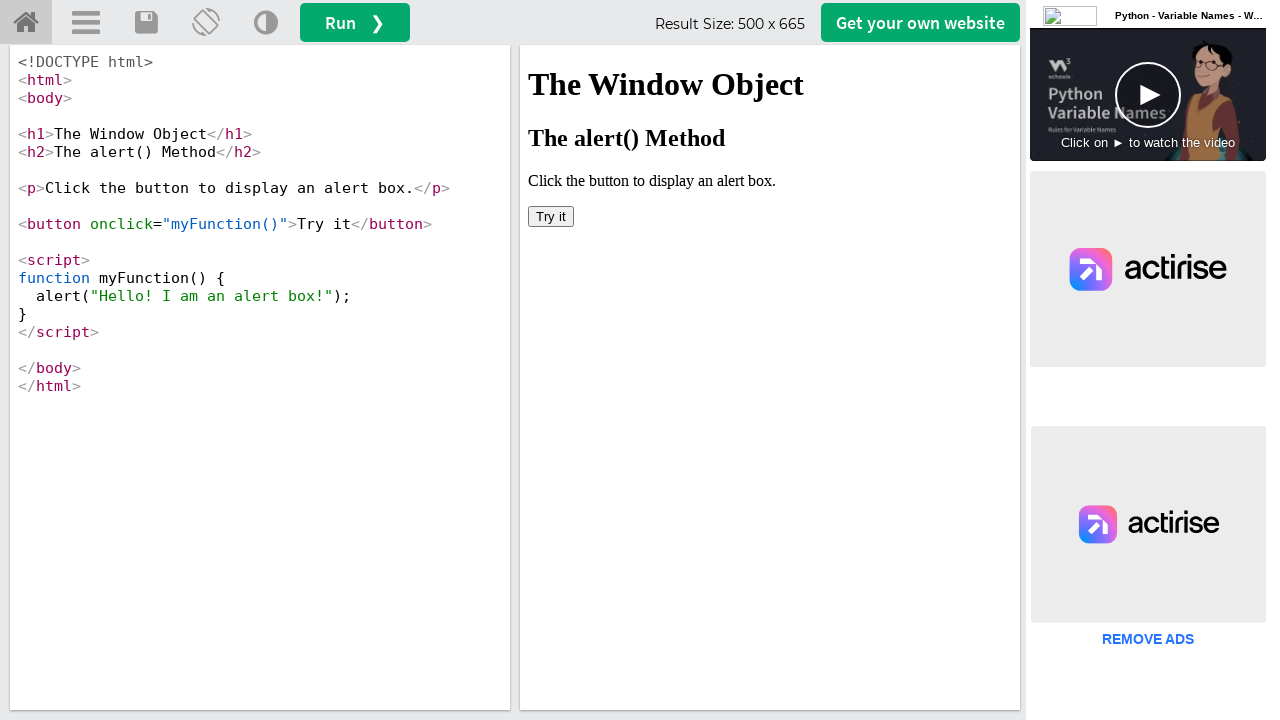

Located iframe with ID 'iframeResult'
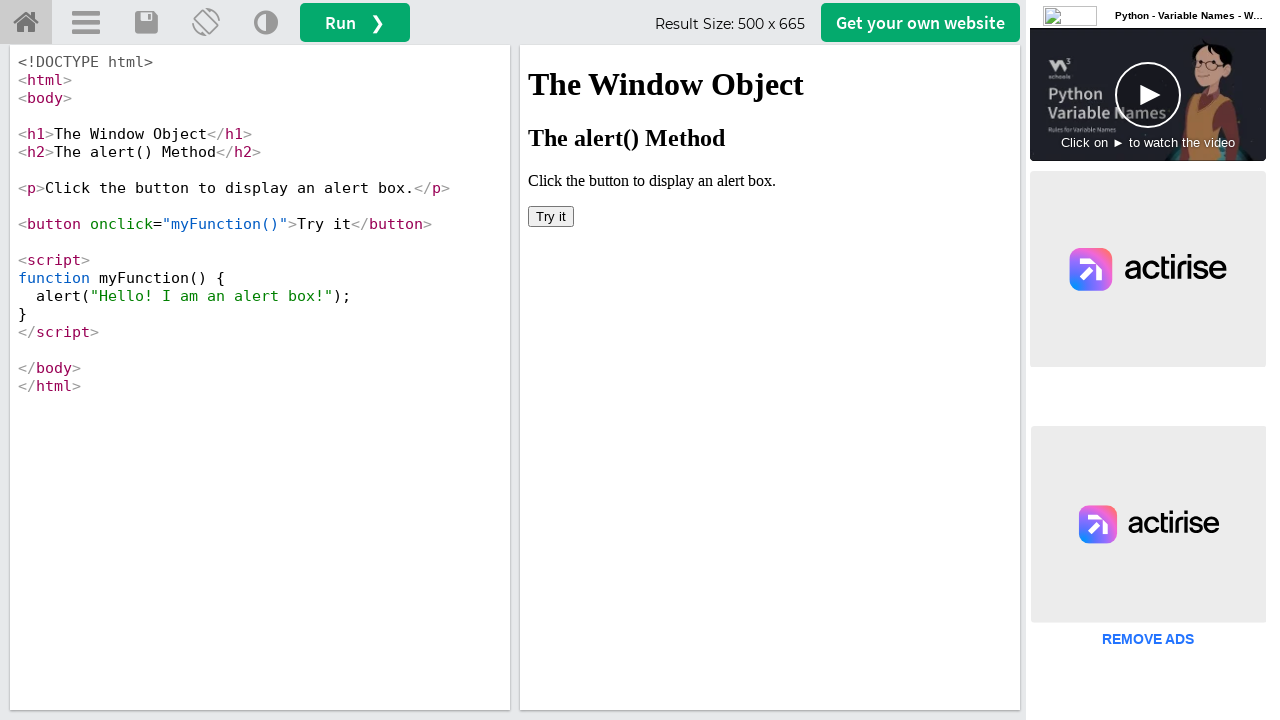

Clicked button inside iframe to trigger JavaScript alert at (551, 216) on #iframeResult >> internal:control=enter-frame >> button[onclick="myFunction()"]
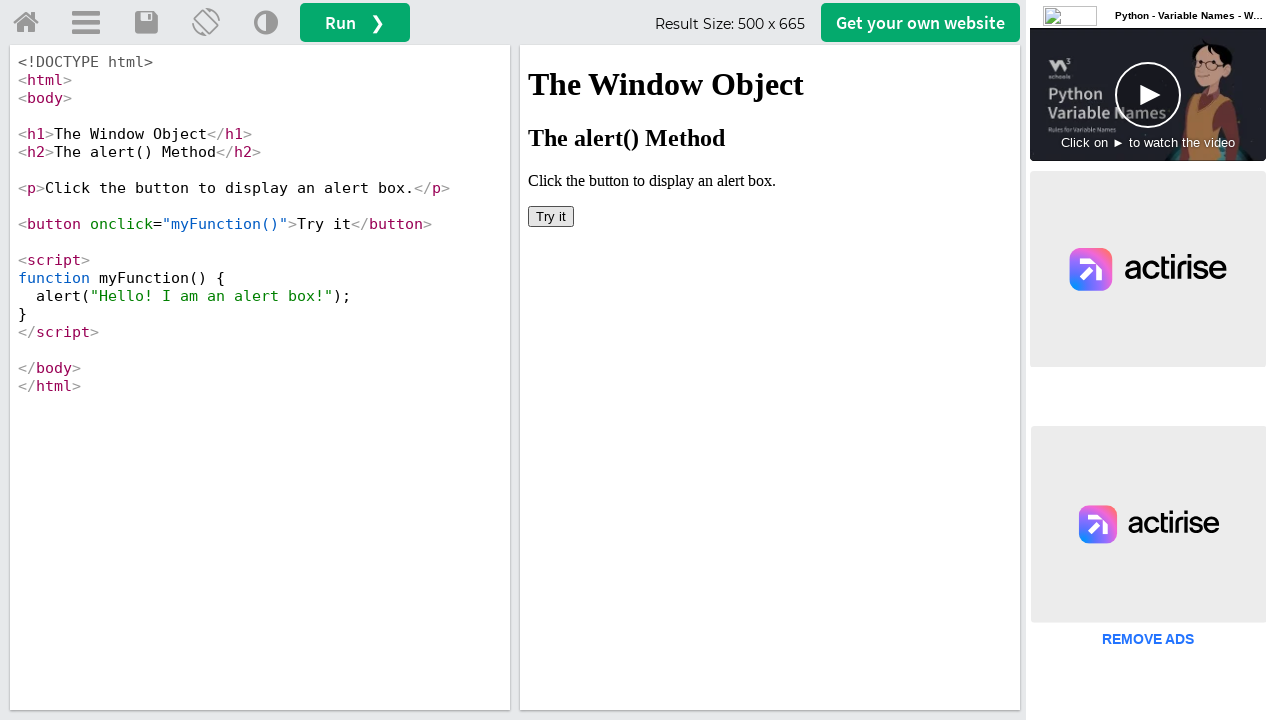

Set up dialog handler to dismiss alerts
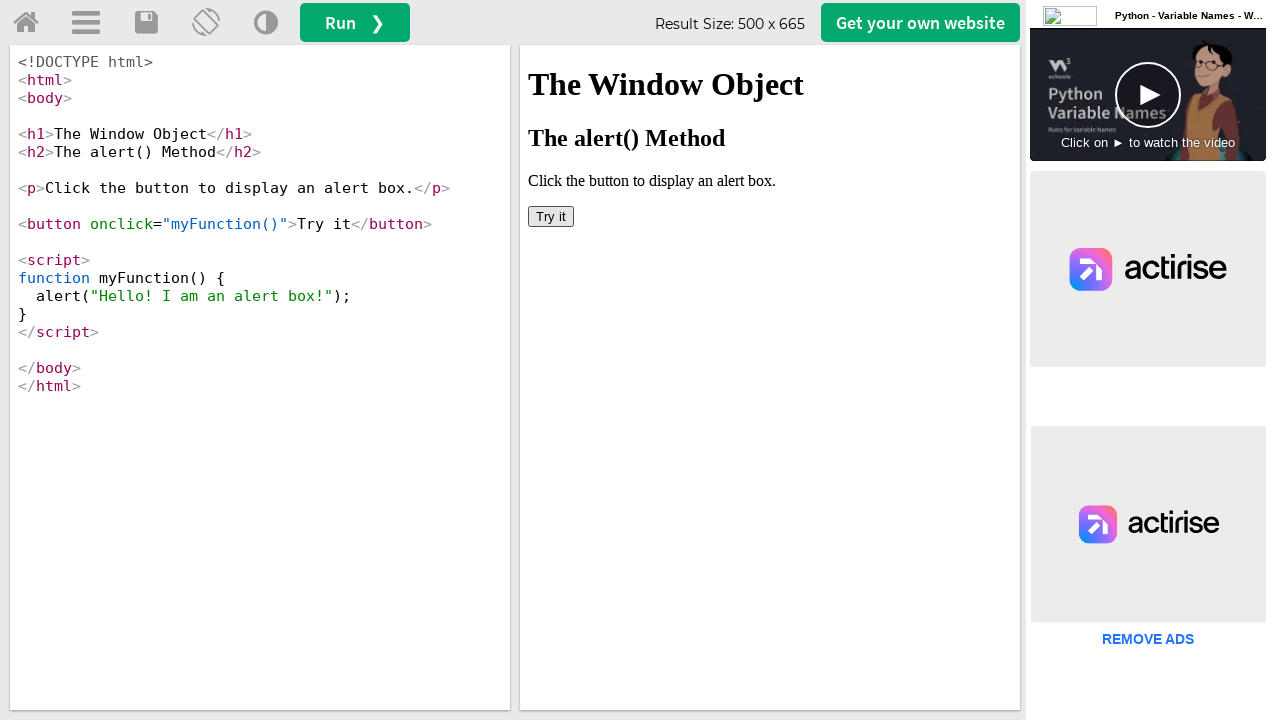

Waited 3 seconds for alert to appear and be dismissed
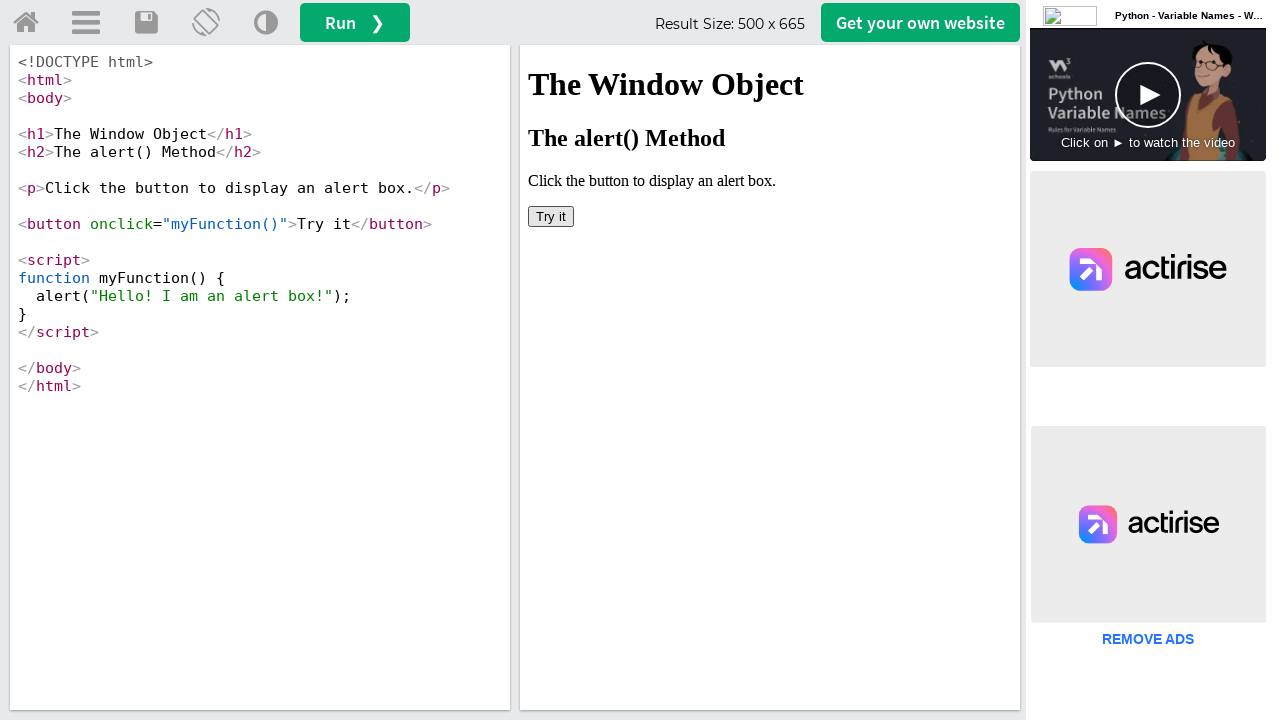

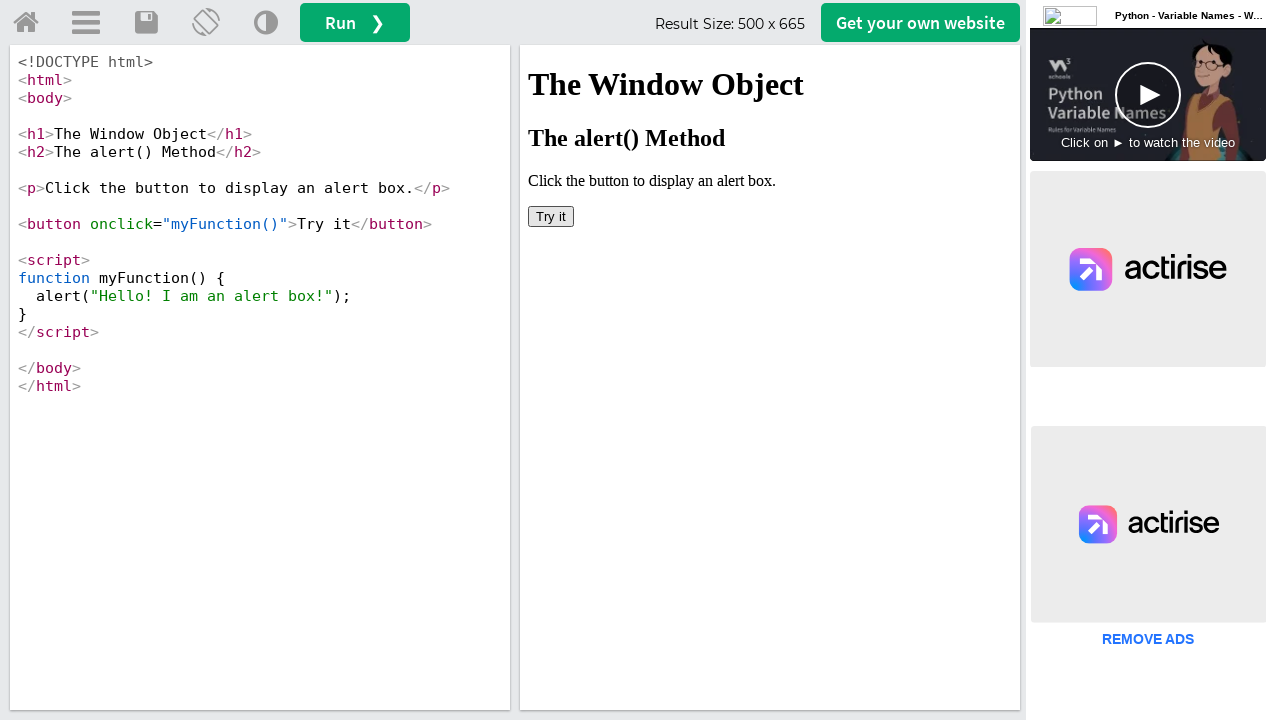